Verifies that the current URL matches the expected WebDriverIO API documentation URL

Starting URL: https://webdriver.io/docs/api/

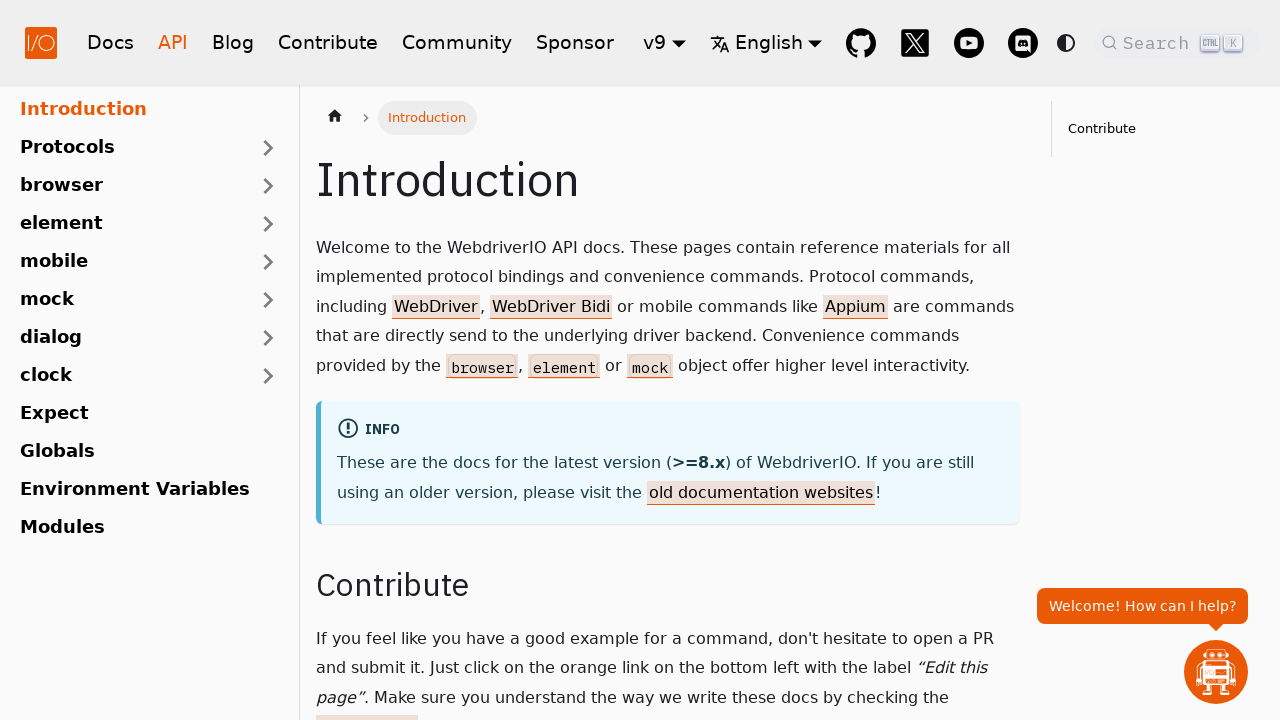

Verified that current URL matches expected WebDriverIO API documentation URL
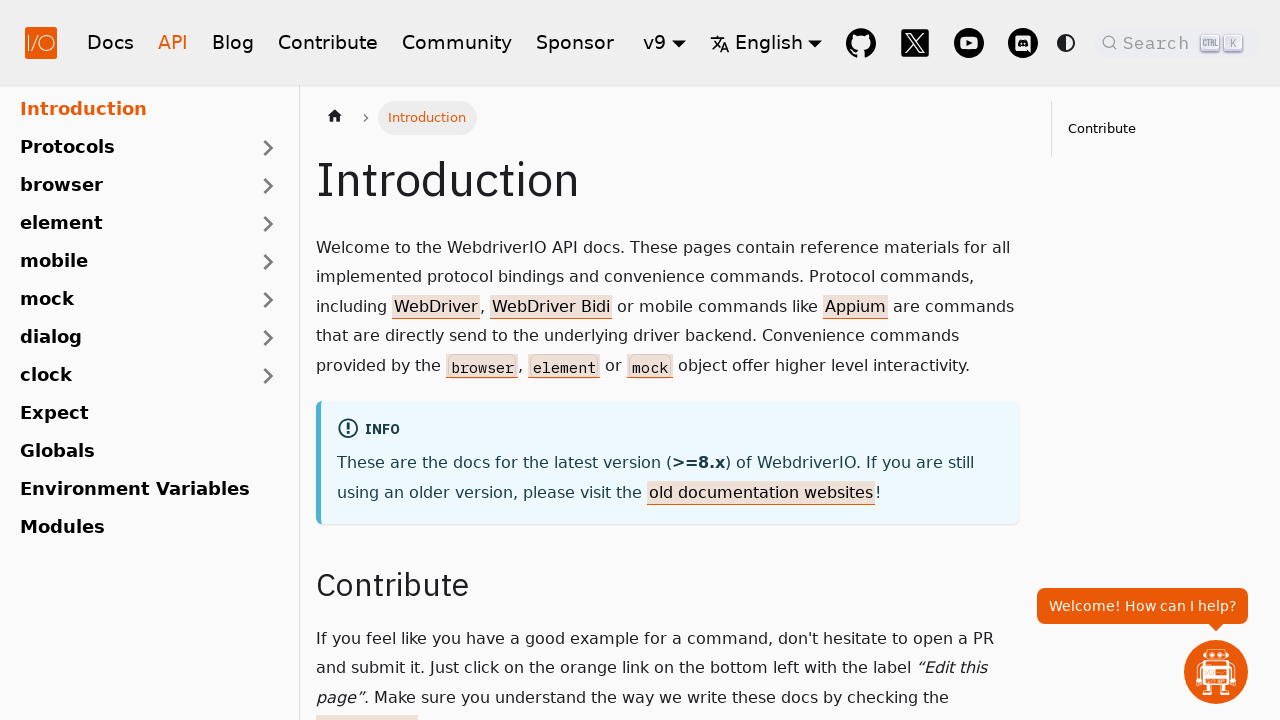

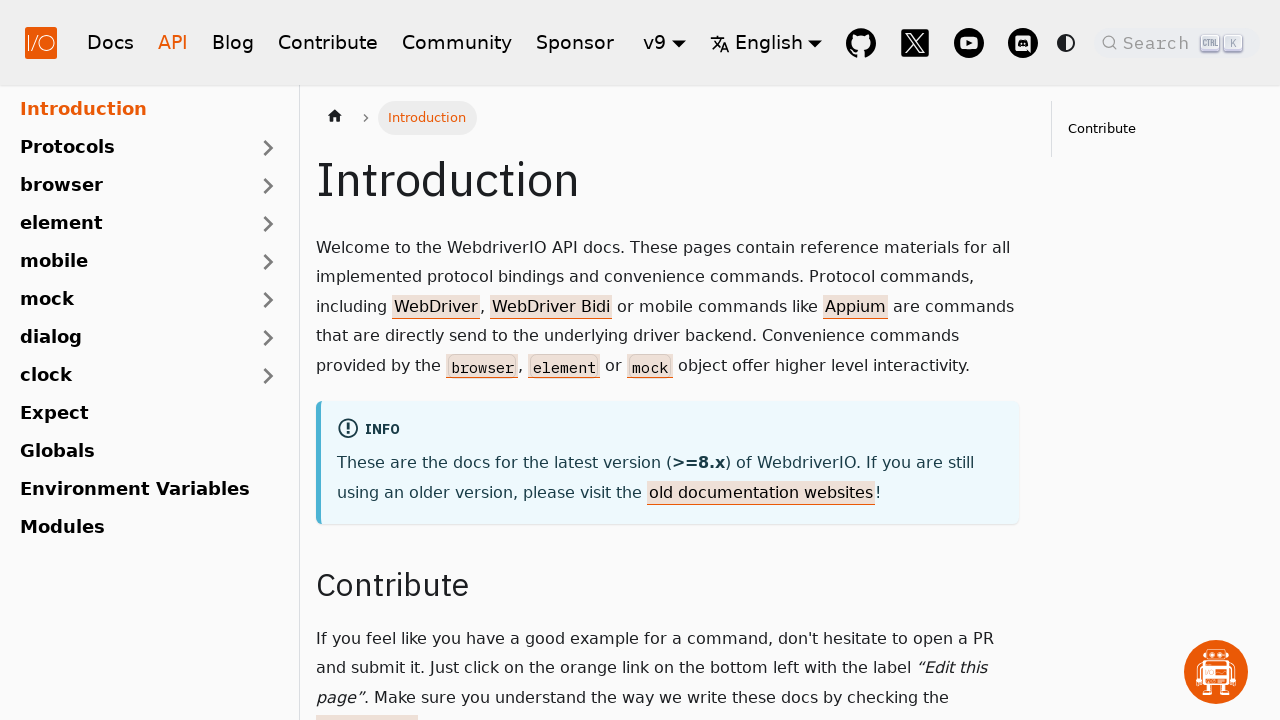